Demonstrates click and hold, then move by offset and release

Starting URL: https://jqueryui.com/draggable/

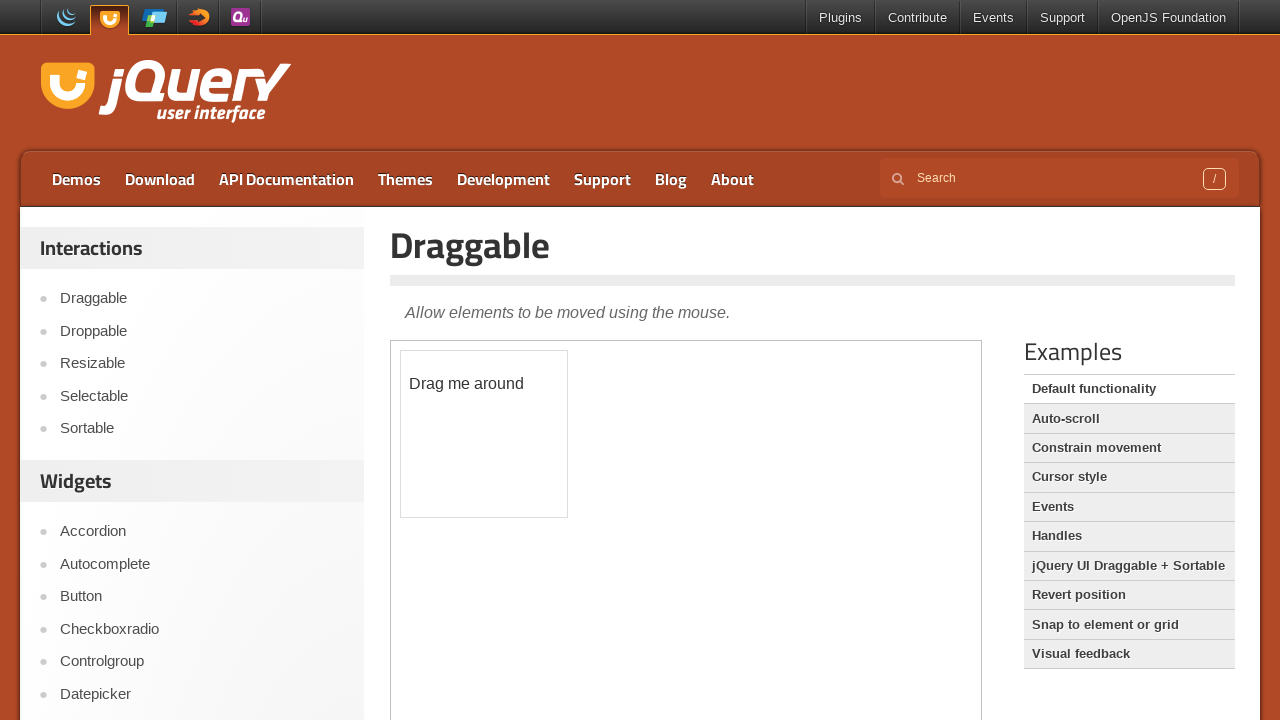

Located iframe containing draggable element
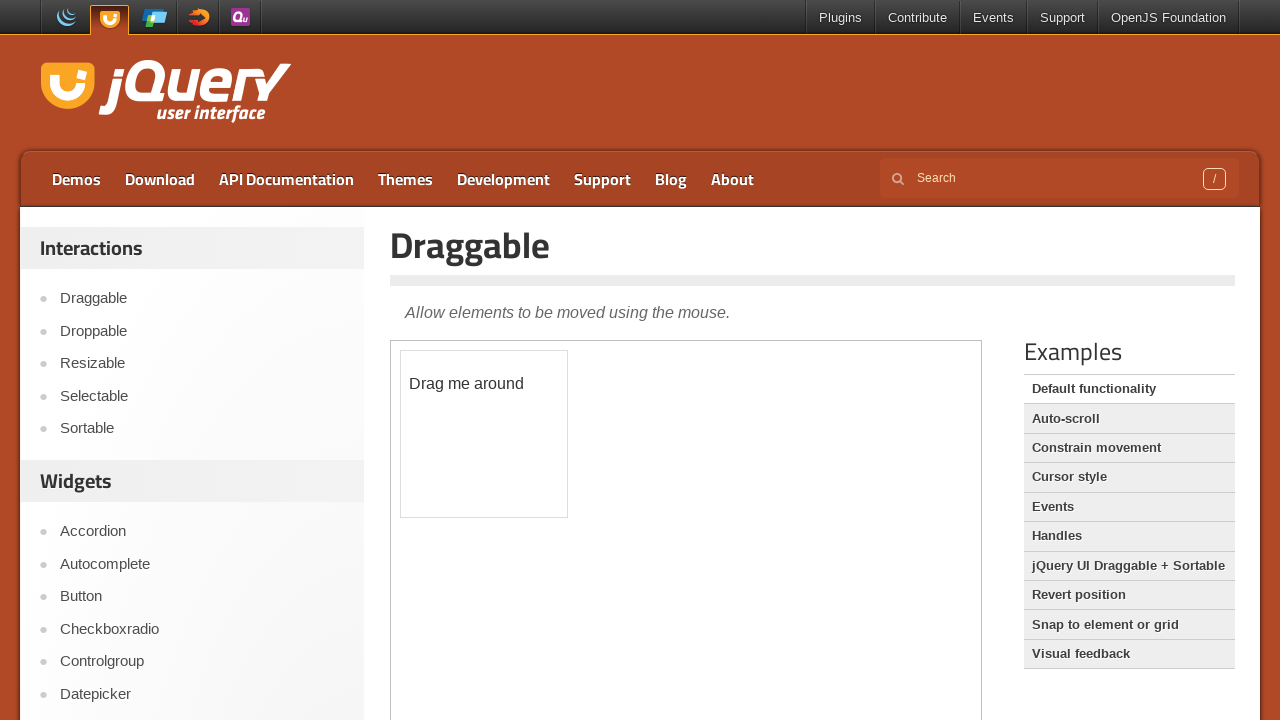

Located draggable element in iframe
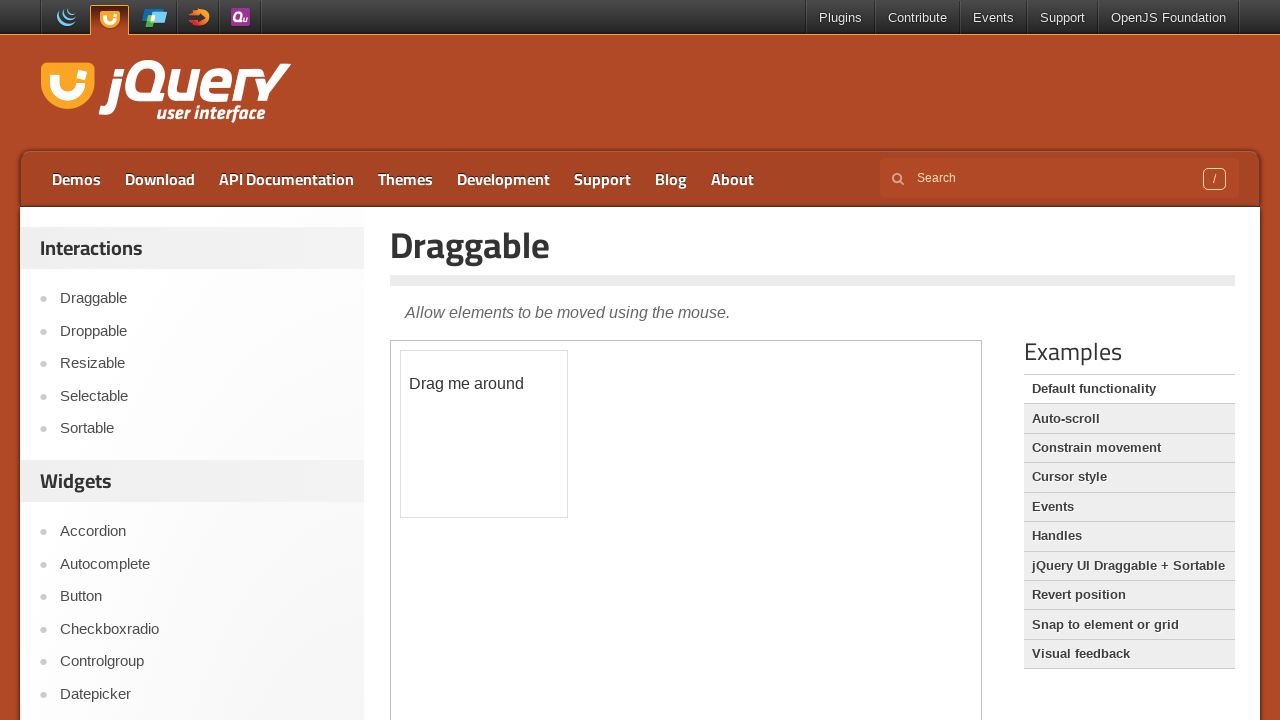

Got bounding box of draggable element
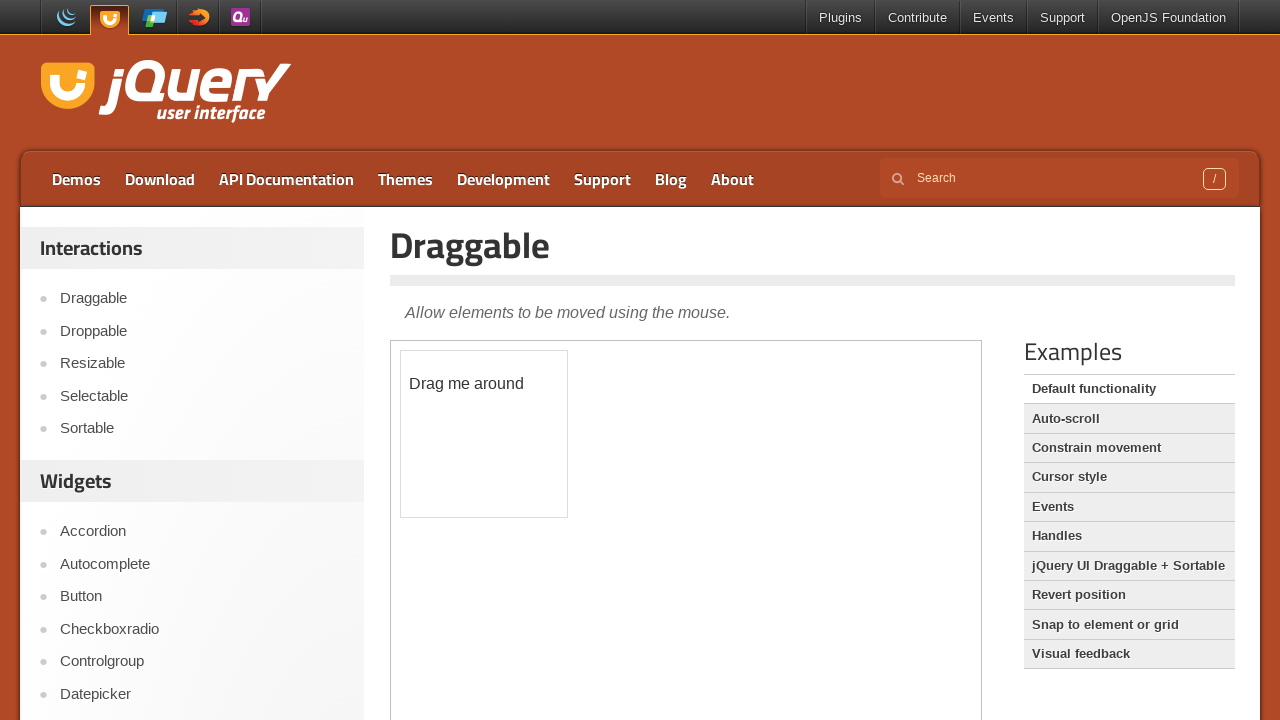

Moved mouse to center of draggable element at (484, 434)
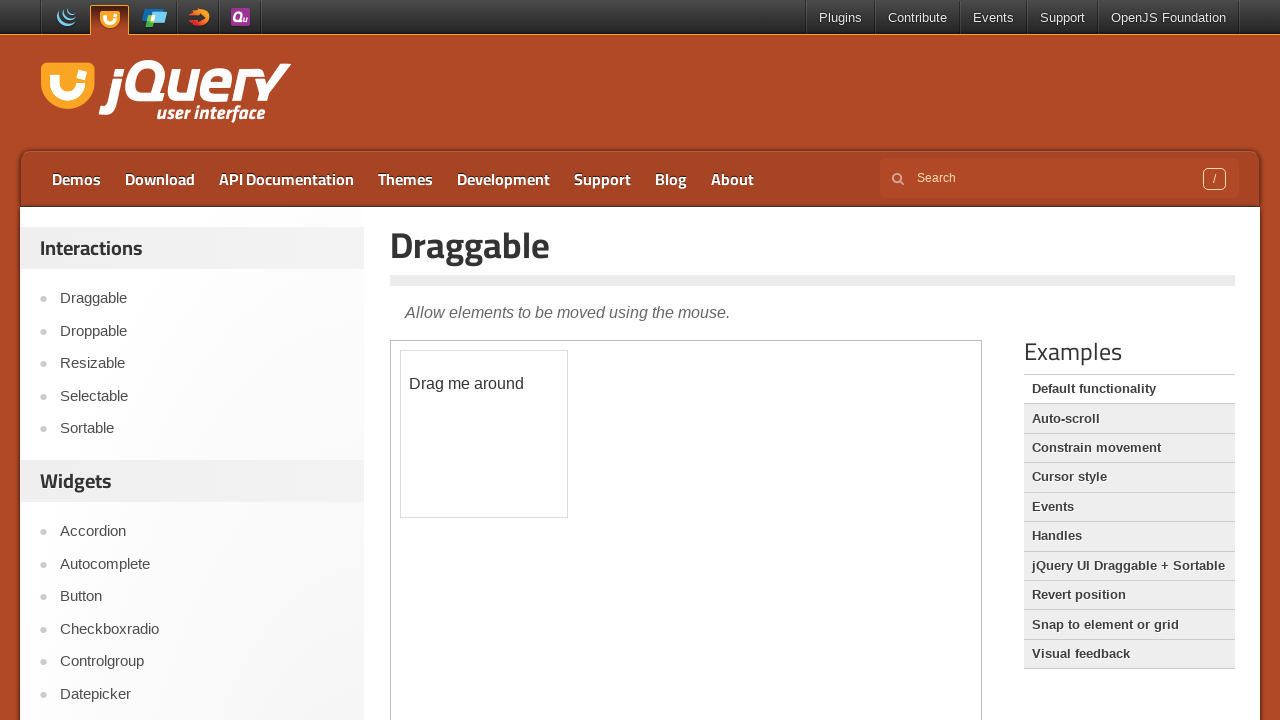

Pressed and held mouse button on draggable element at (484, 434)
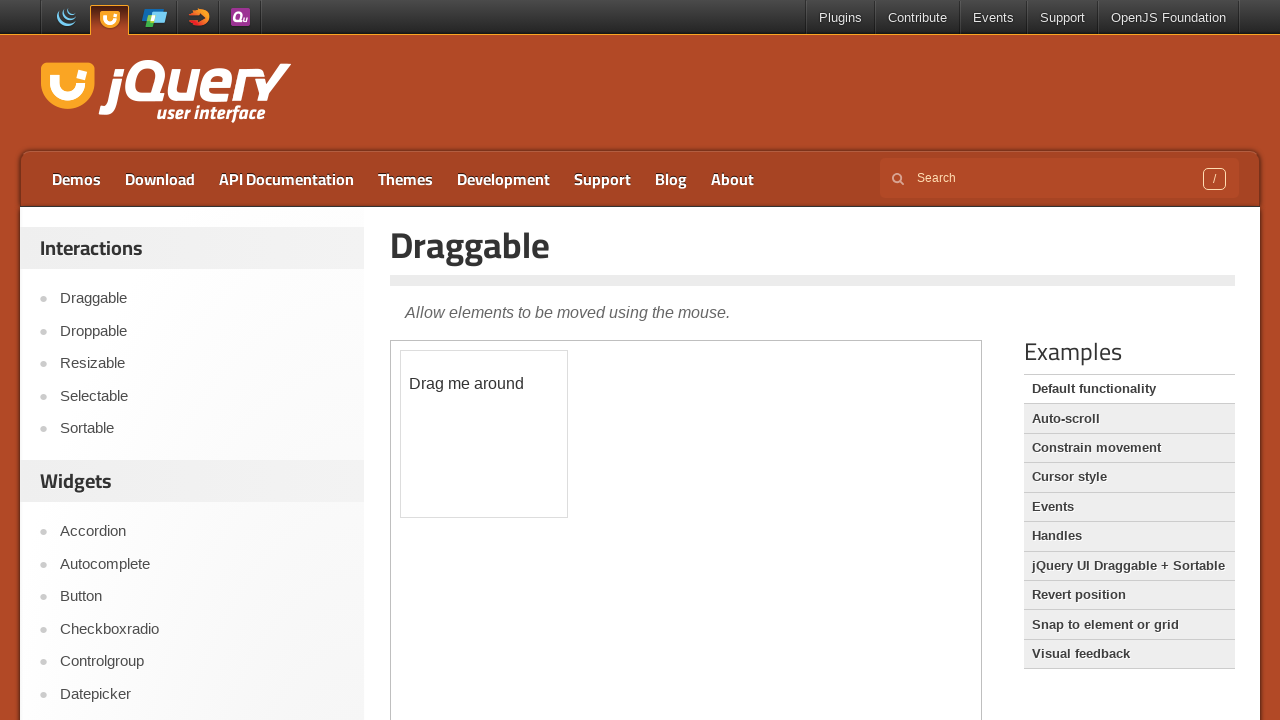

Waited 5 seconds before moving element
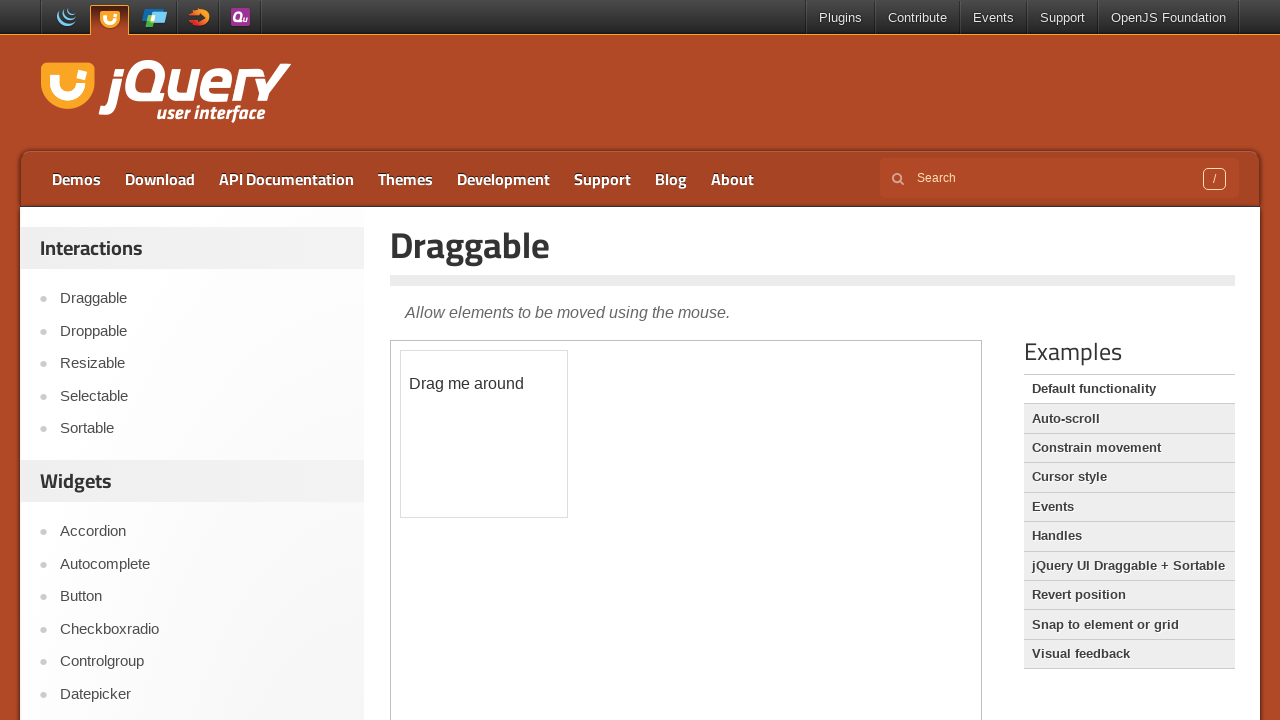

Moved element 150 pixels right and 150 pixels down at (634, 584)
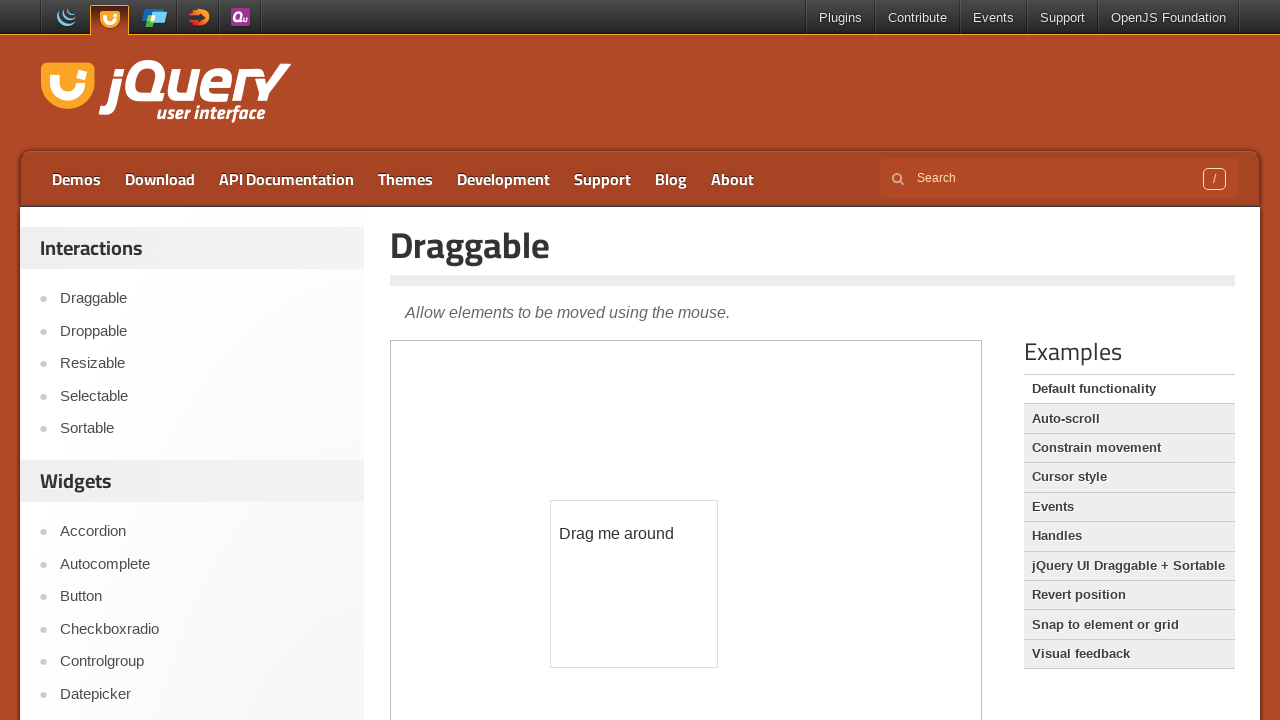

Released mouse button to complete drag operation at (634, 584)
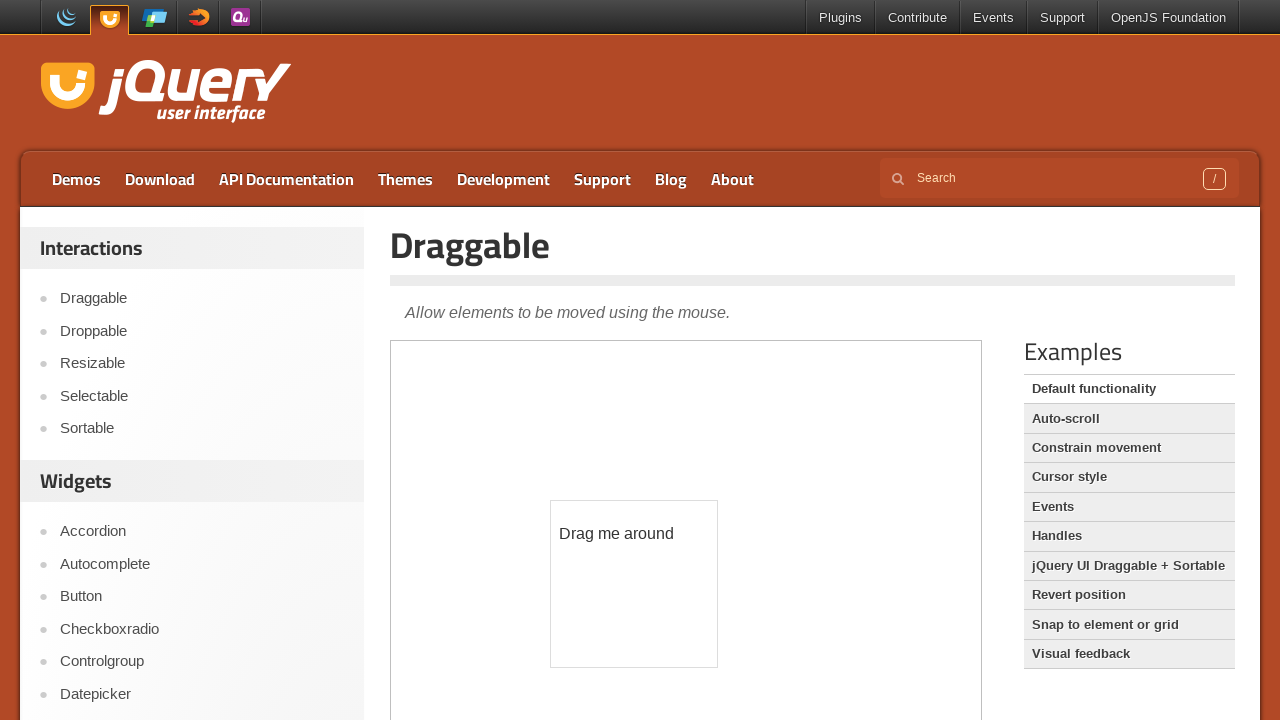

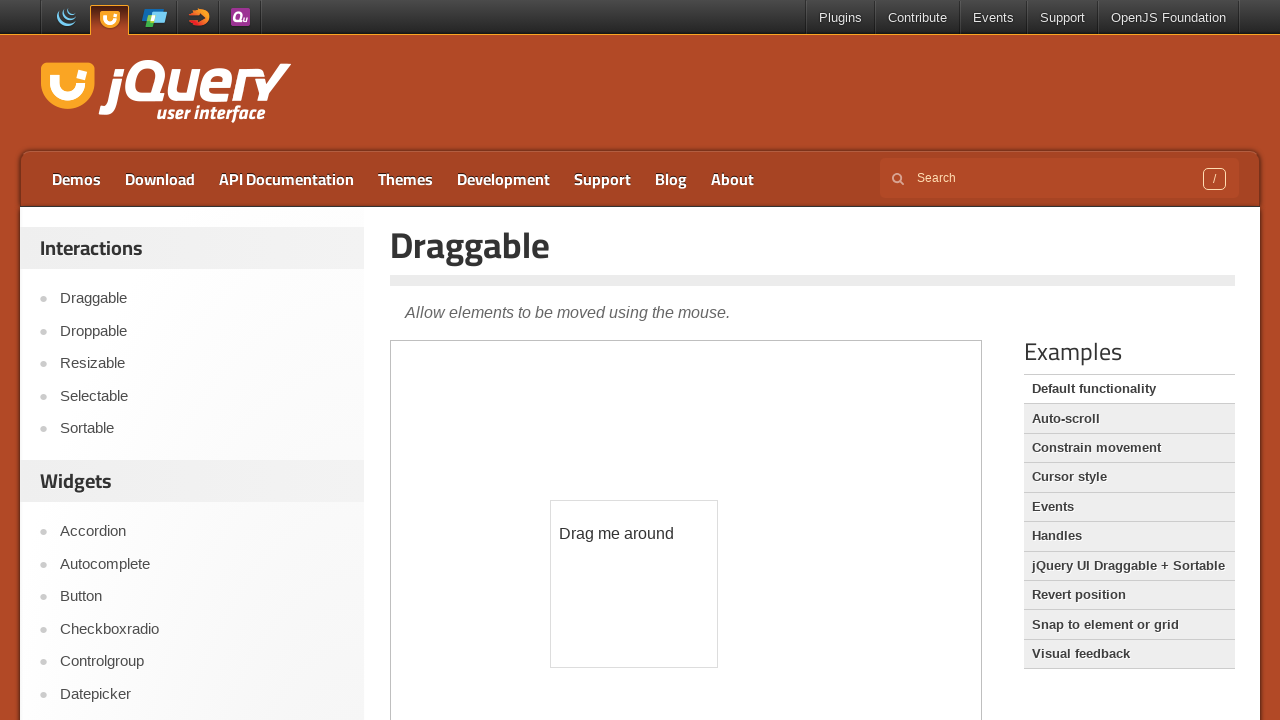